Tests filtering to show only completed todo items

Starting URL: https://demo.playwright.dev/todomvc

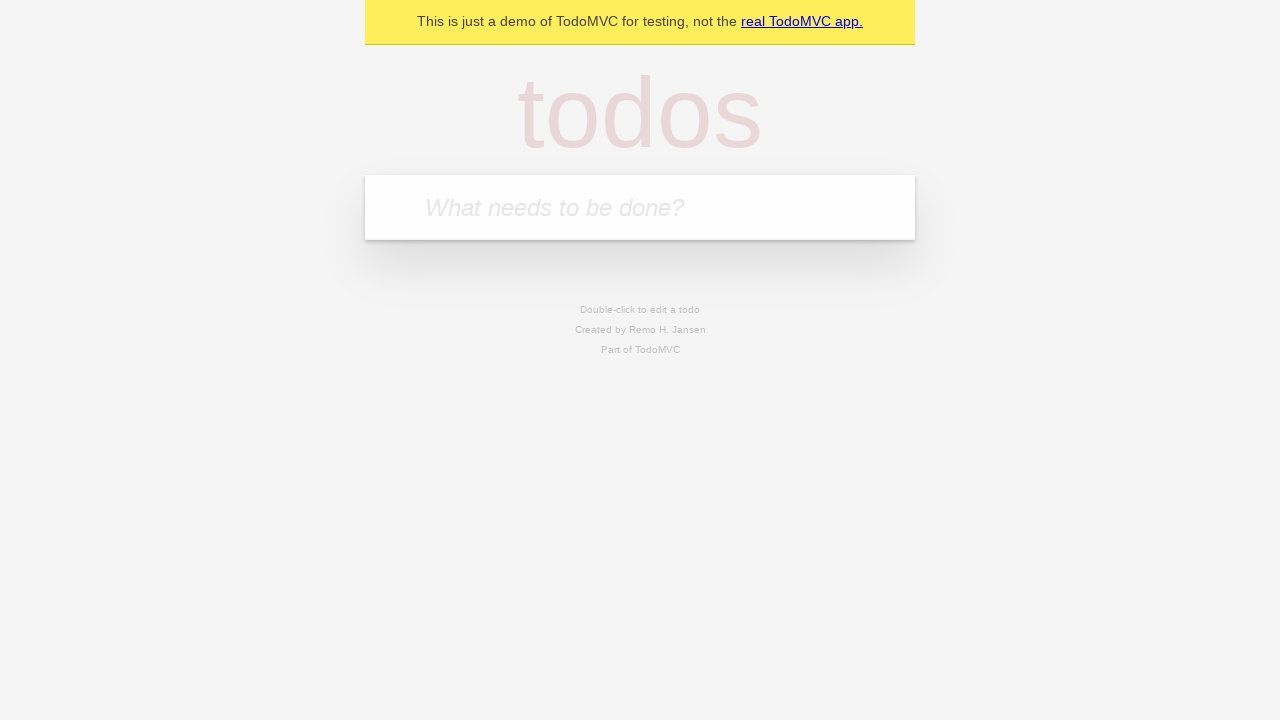

Filled todo input with 'buy some cheese' on internal:attr=[placeholder="What needs to be done?"i]
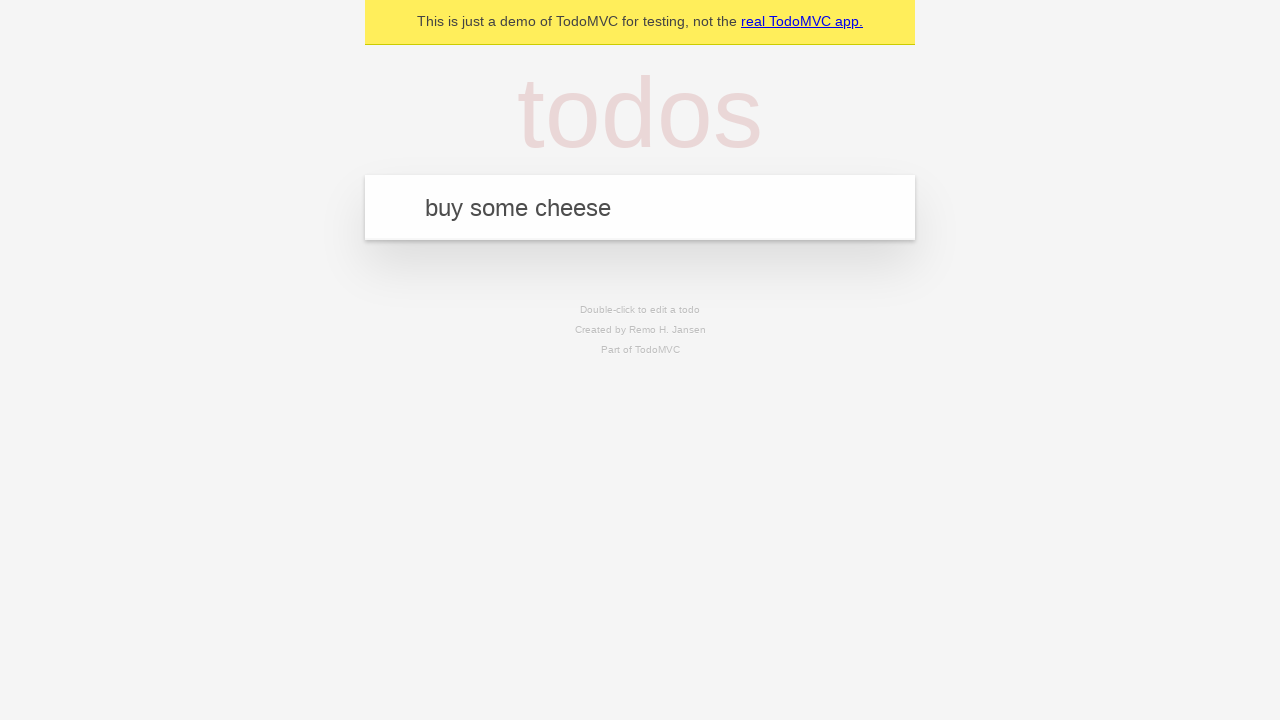

Pressed Enter to add first todo item on internal:attr=[placeholder="What needs to be done?"i]
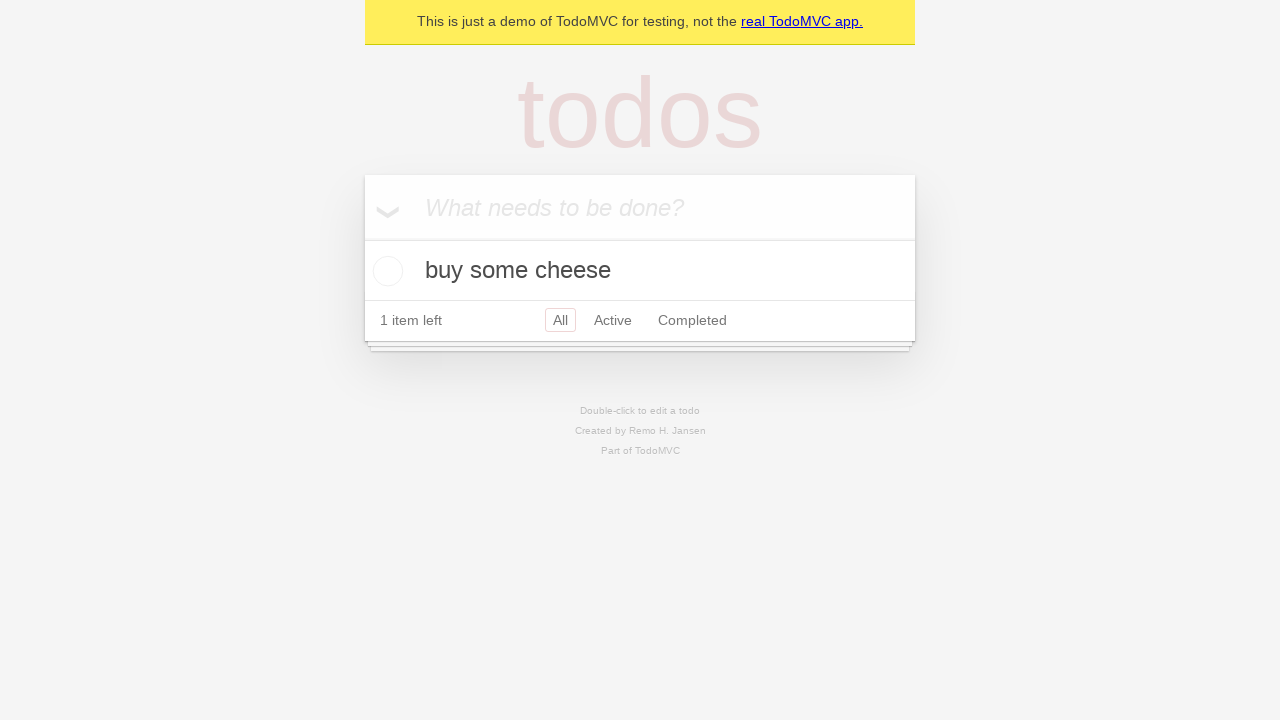

Filled todo input with 'feed the cat' on internal:attr=[placeholder="What needs to be done?"i]
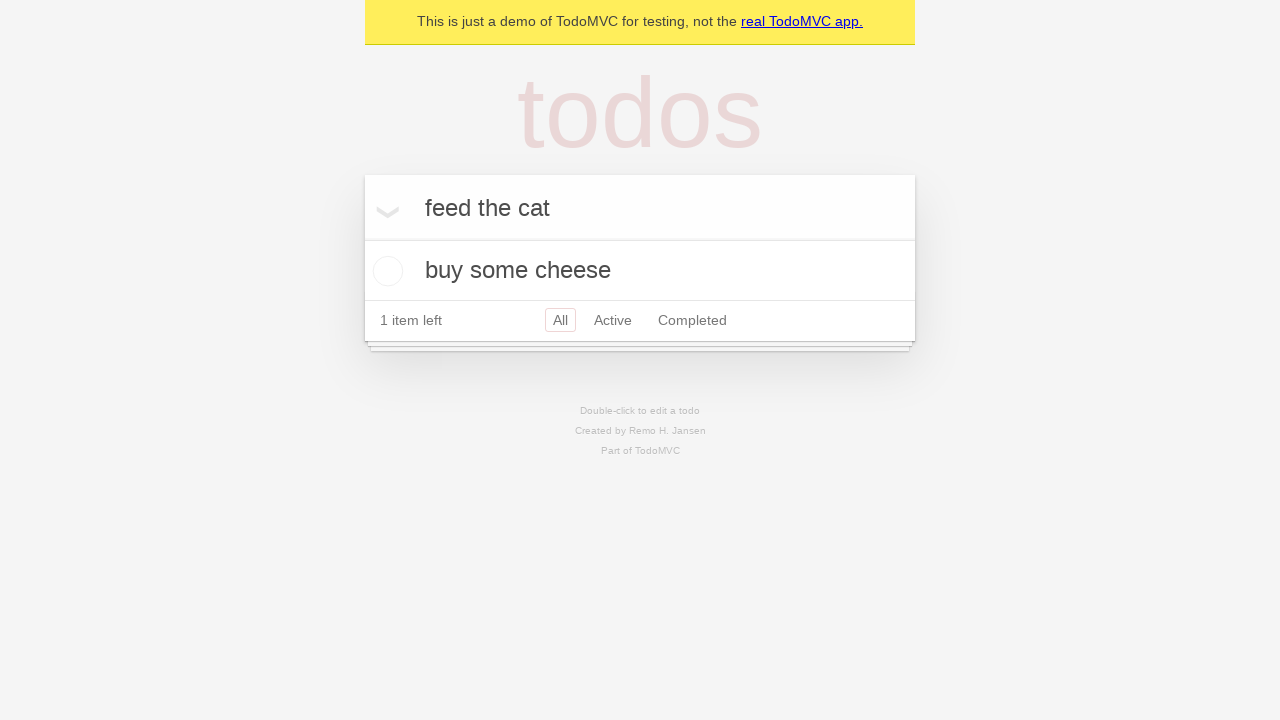

Pressed Enter to add second todo item on internal:attr=[placeholder="What needs to be done?"i]
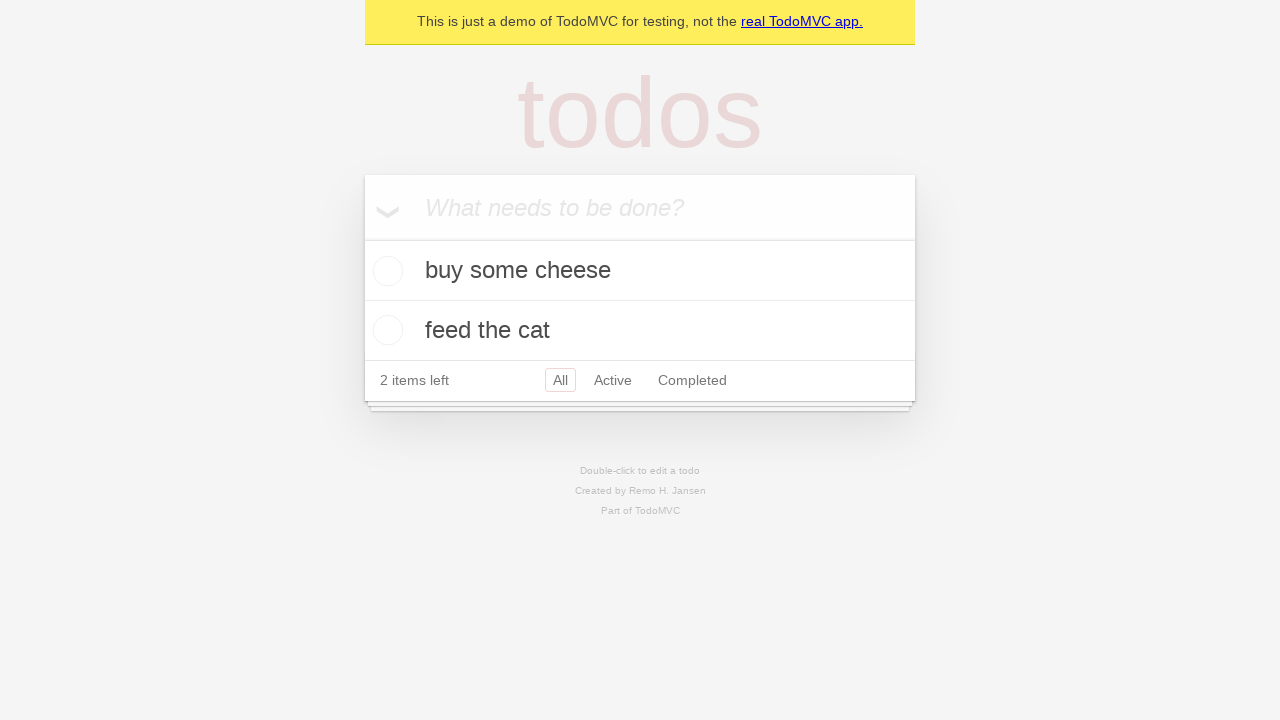

Filled todo input with 'book a doctors appointment' on internal:attr=[placeholder="What needs to be done?"i]
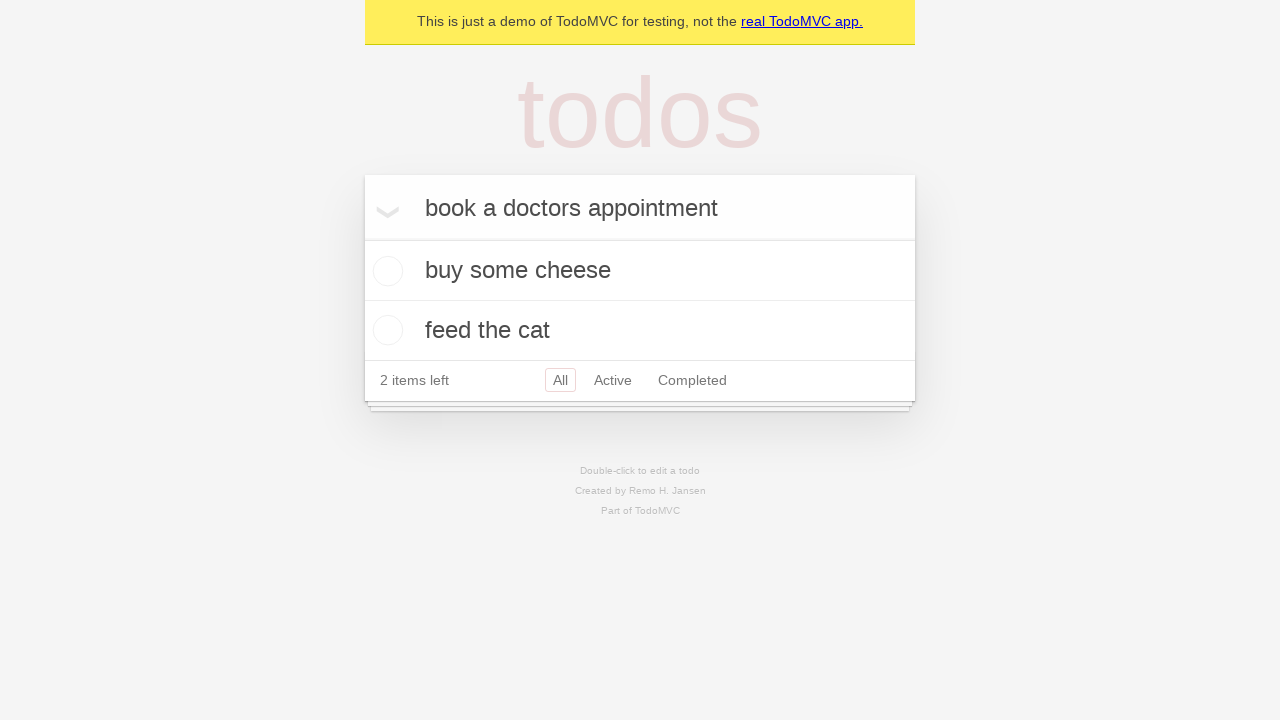

Pressed Enter to add third todo item on internal:attr=[placeholder="What needs to be done?"i]
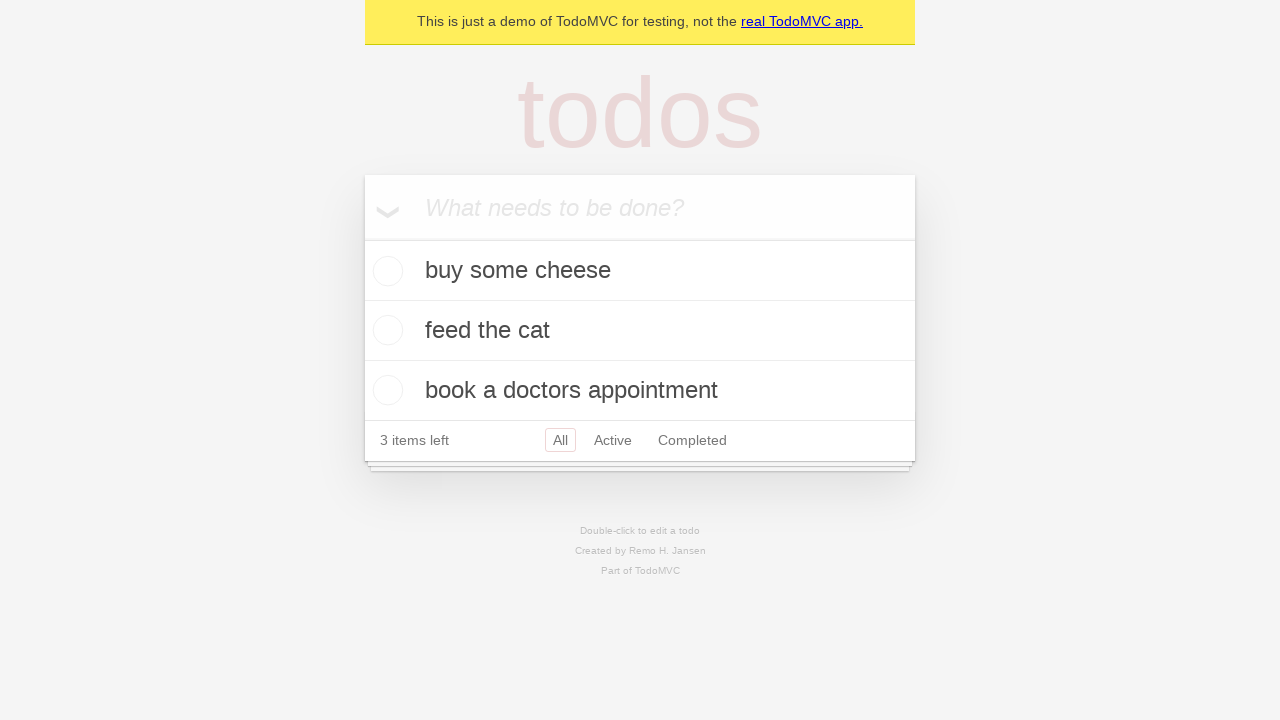

Checked the second todo item (feed the cat) at (385, 330) on internal:testid=[data-testid="todo-item"s] >> nth=1 >> internal:role=checkbox
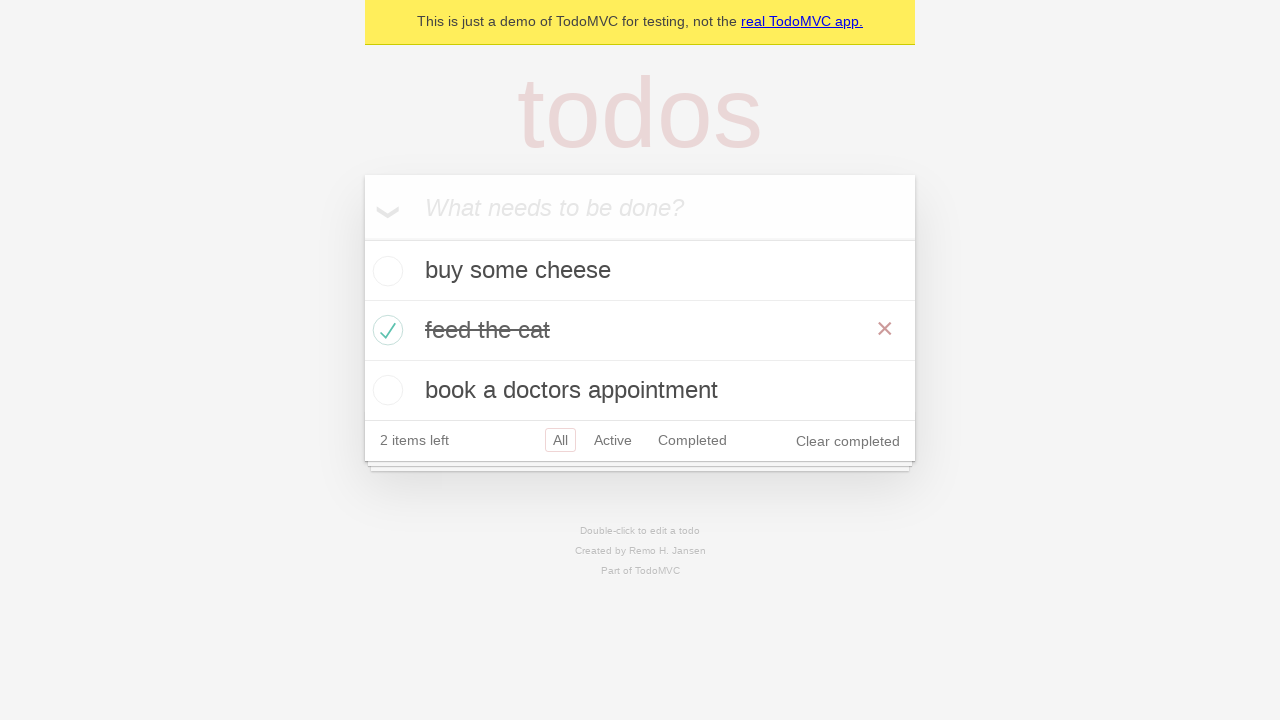

Clicked Completed filter to show only completed items at (692, 440) on internal:role=link[name="Completed"i]
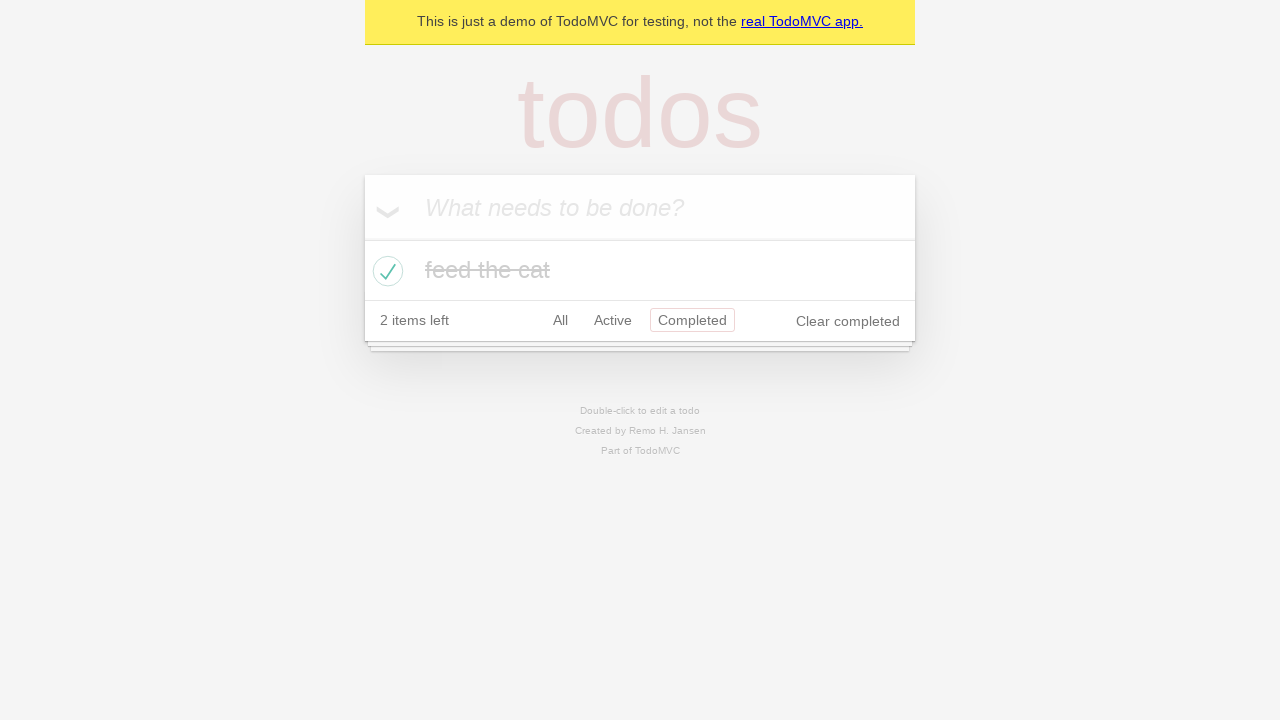

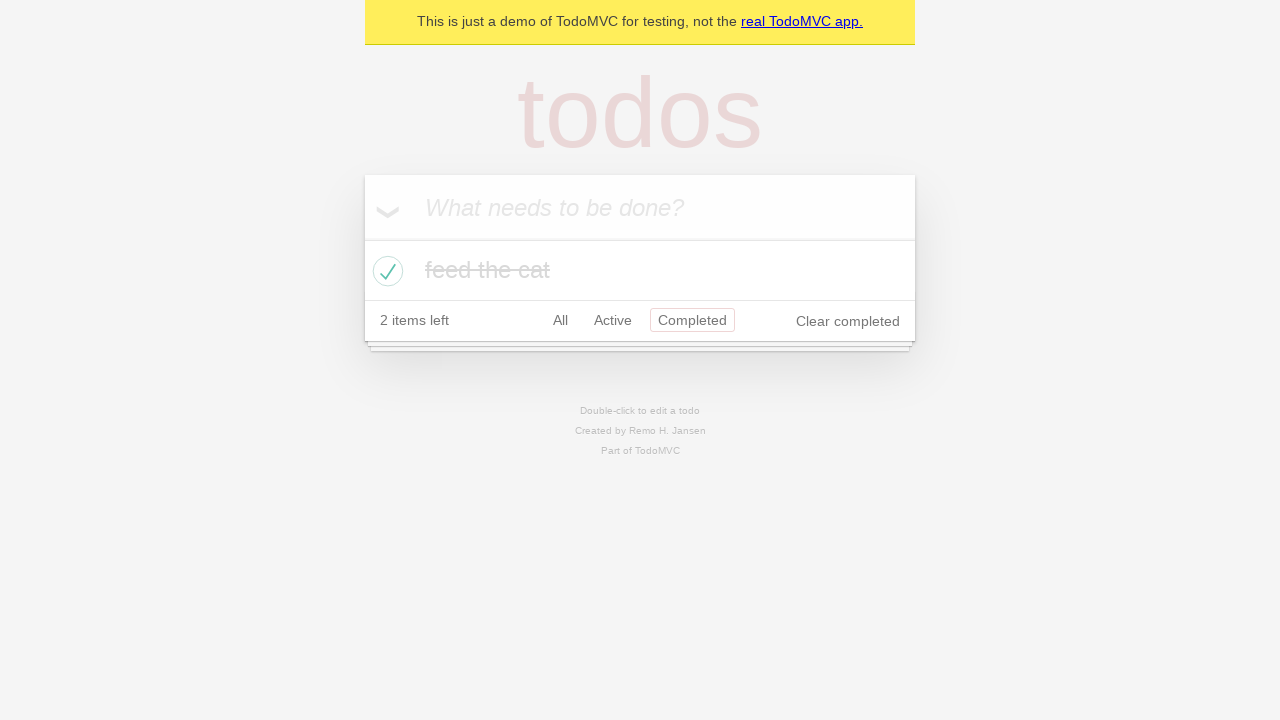